Tests checkbox functionality by navigating to the Checkboxes page and clicking on all available checkboxes to toggle their state

Starting URL: https://the-internet.herokuapp.com/

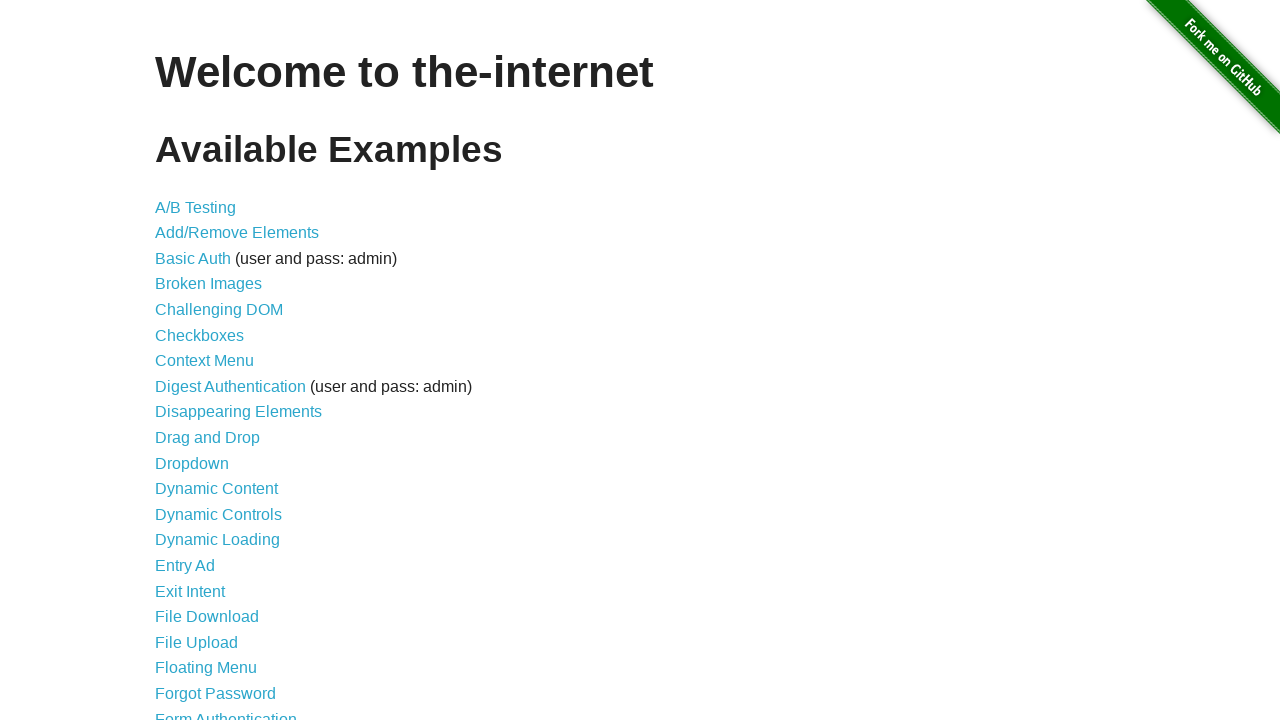

Clicked on Checkboxes link to navigate to checkboxes page at (200, 335) on xpath=//a[text()='Checkboxes']
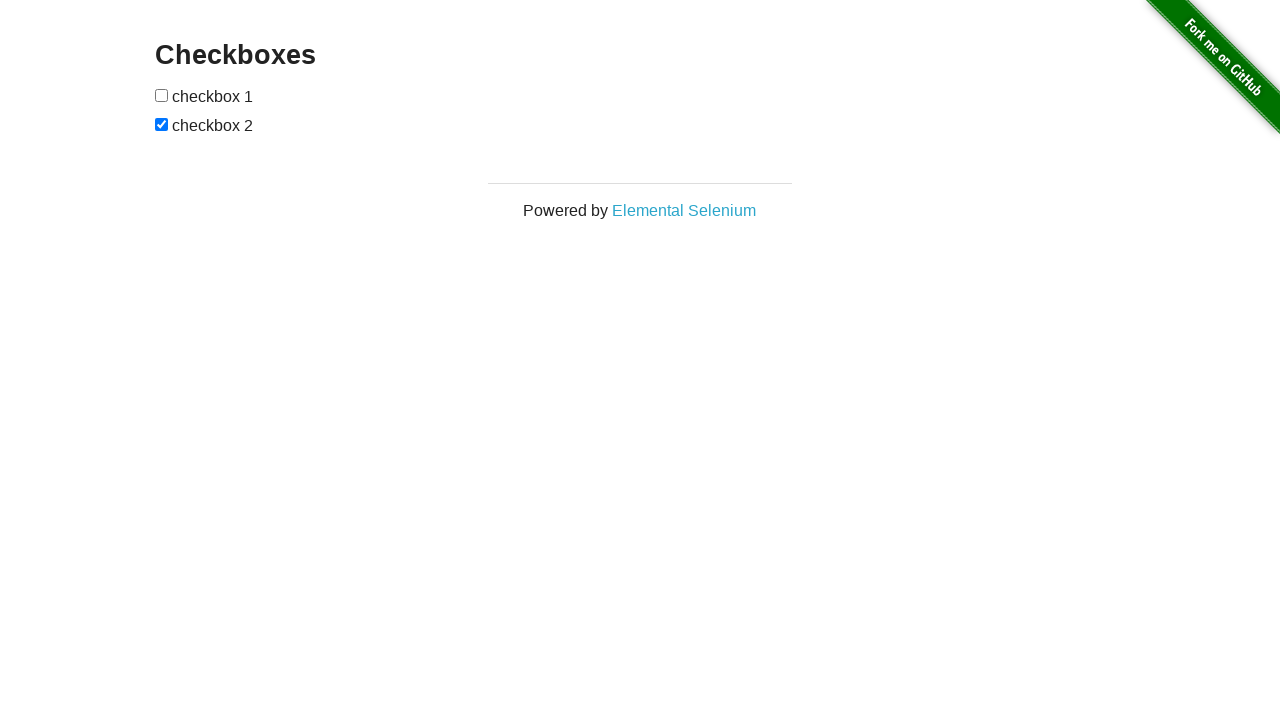

Checkboxes loaded and became visible
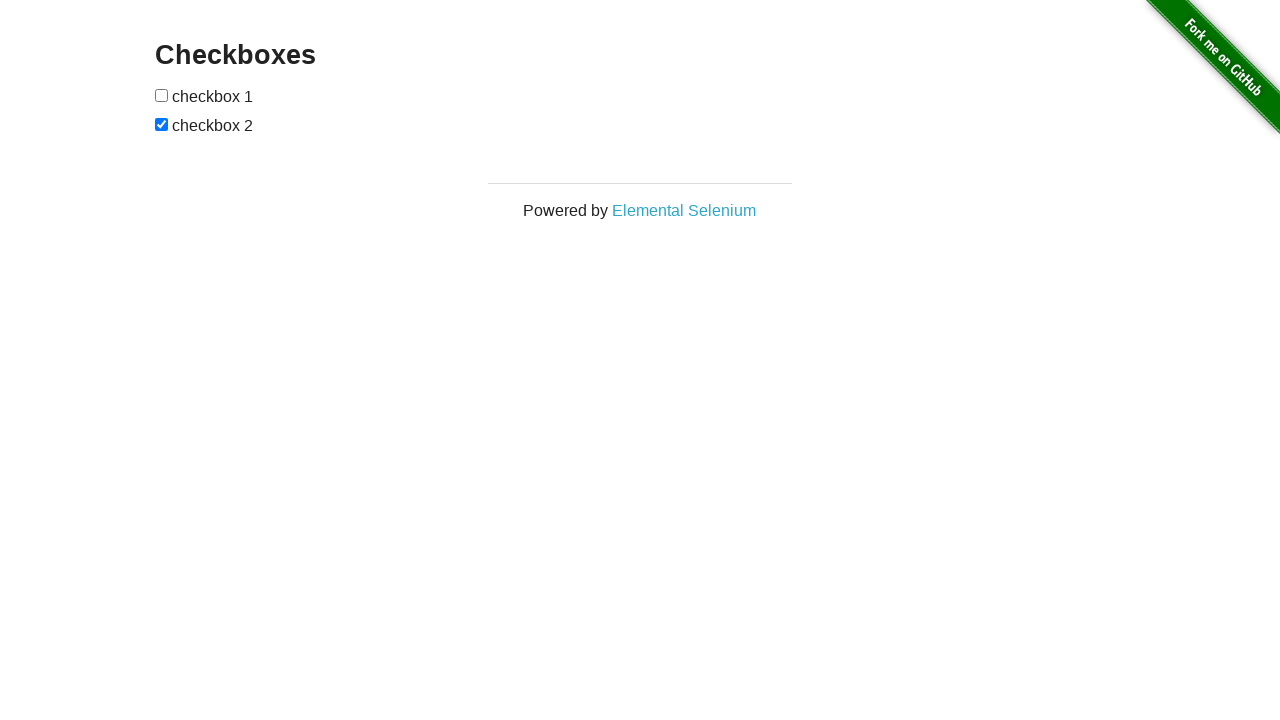

Found 2 checkboxes on the page
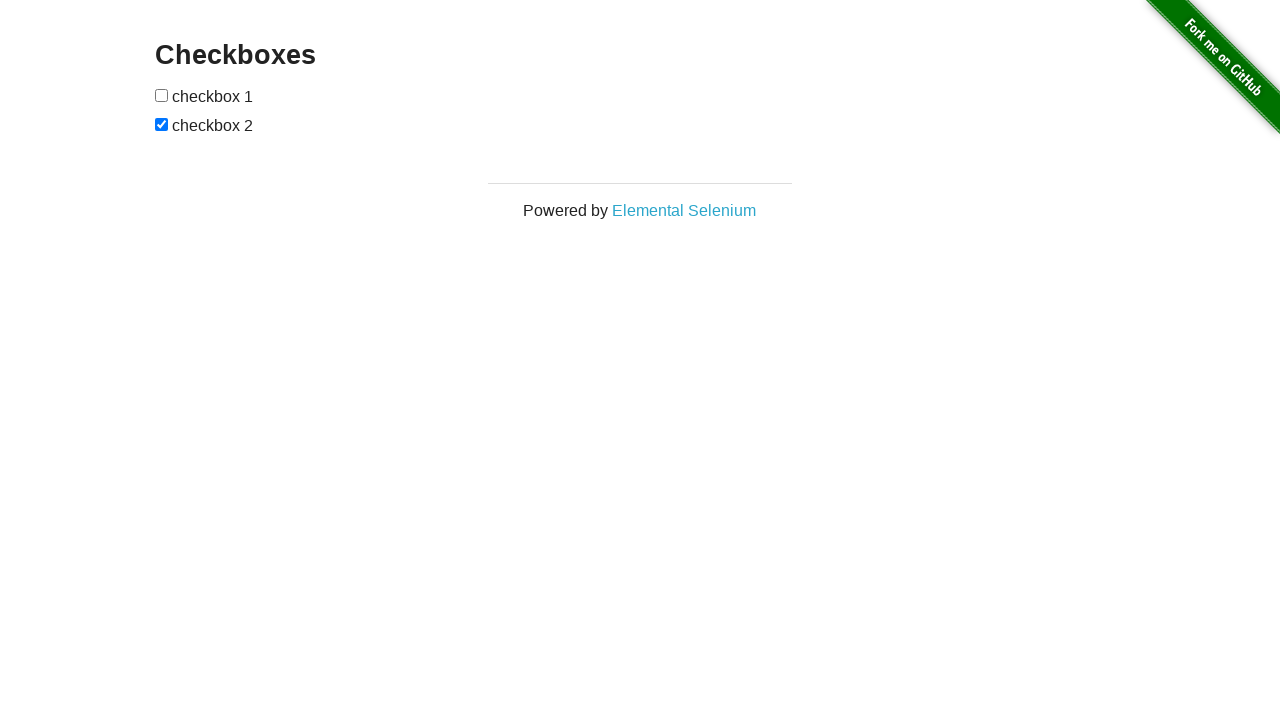

Clicked checkbox 1 to toggle its state at (162, 95) on input[type='checkbox'] >> nth=0
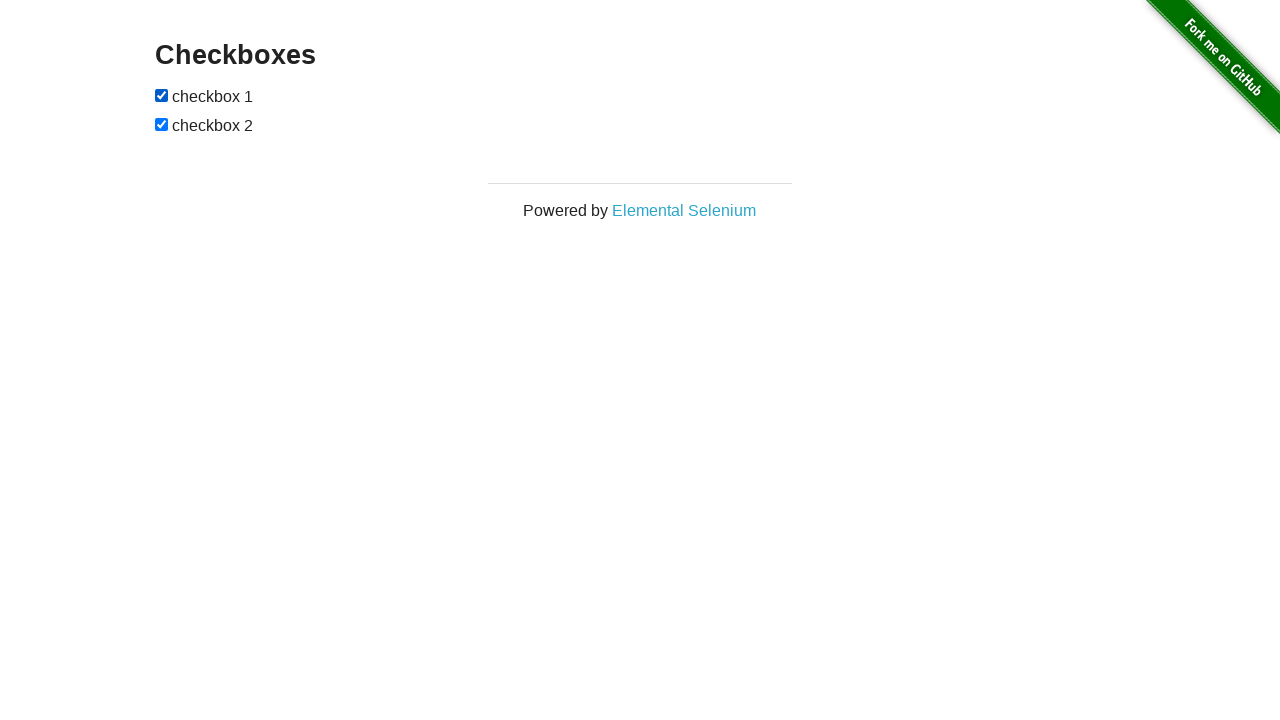

Clicked checkbox 2 to toggle its state at (162, 124) on input[type='checkbox'] >> nth=1
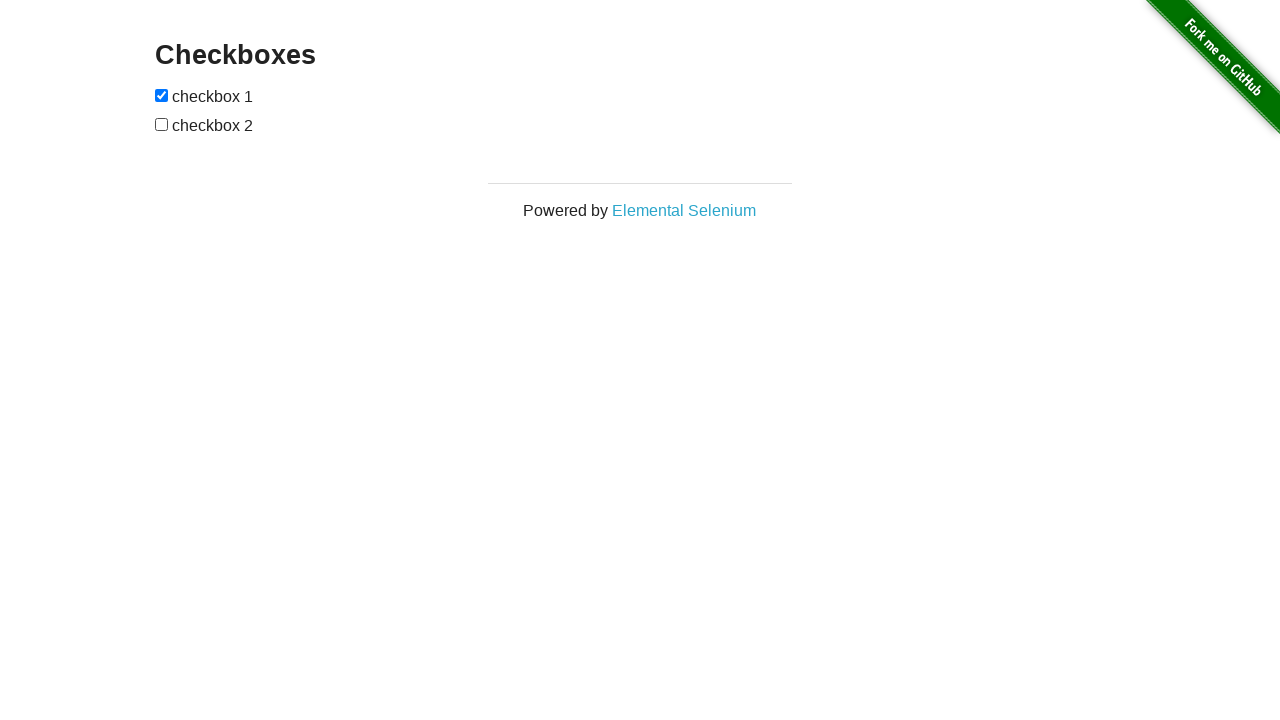

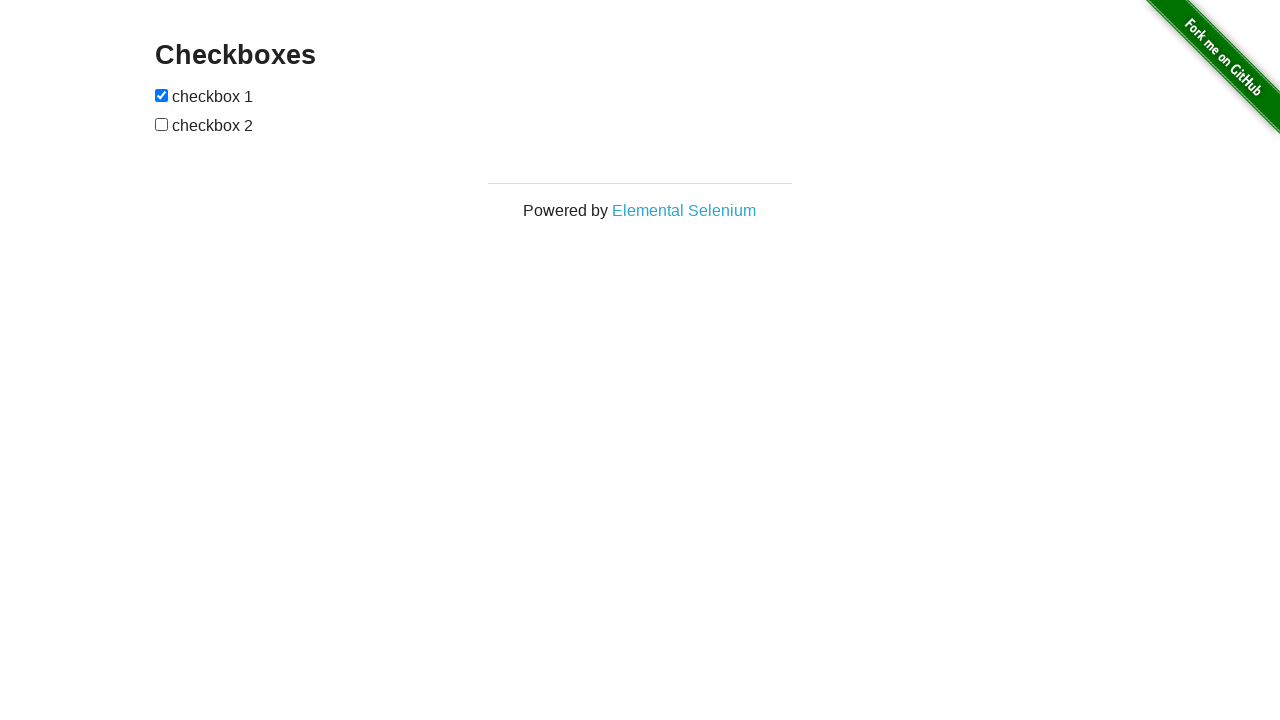